Tests popup/modal functionality by clicking a launcher button to open a modal dialog, filling in form fields within the modal, and submitting the form to verify the success message.

Starting URL: https://training-support.net/webelements/popups

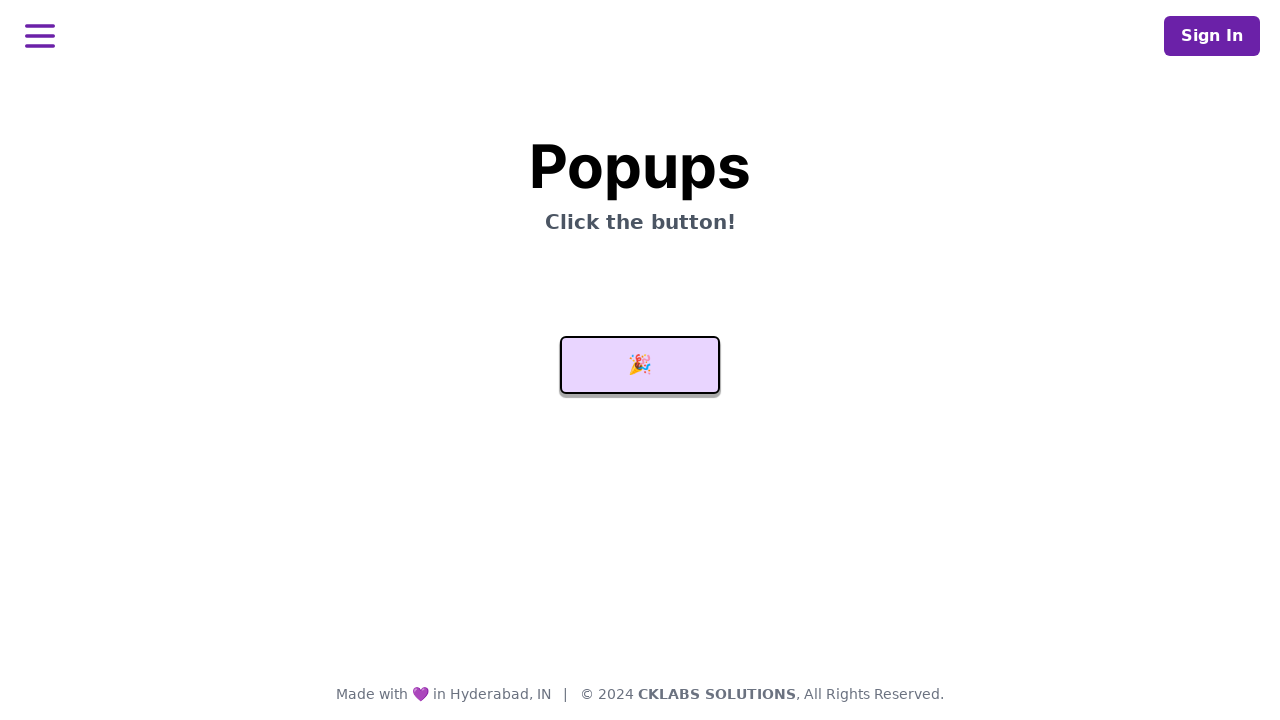

Clicked launcher button to open modal popup at (640, 365) on #launcher
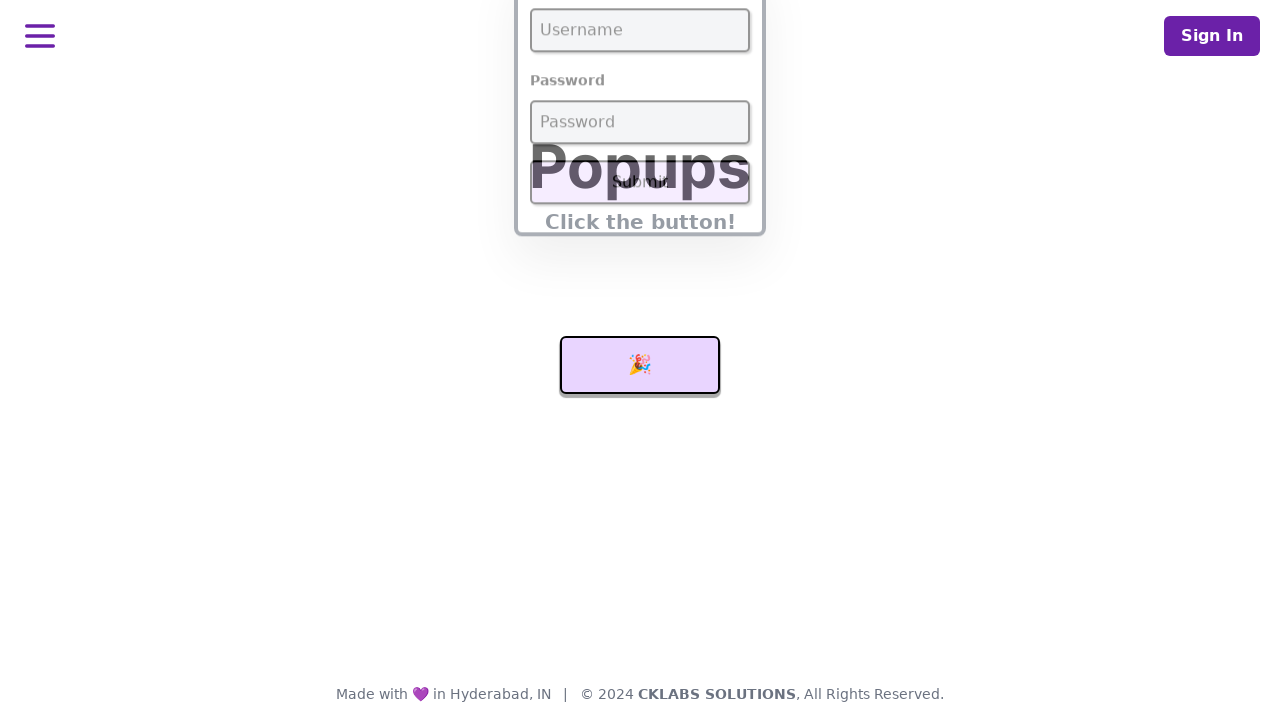

Modal popup appeared and username field is visible
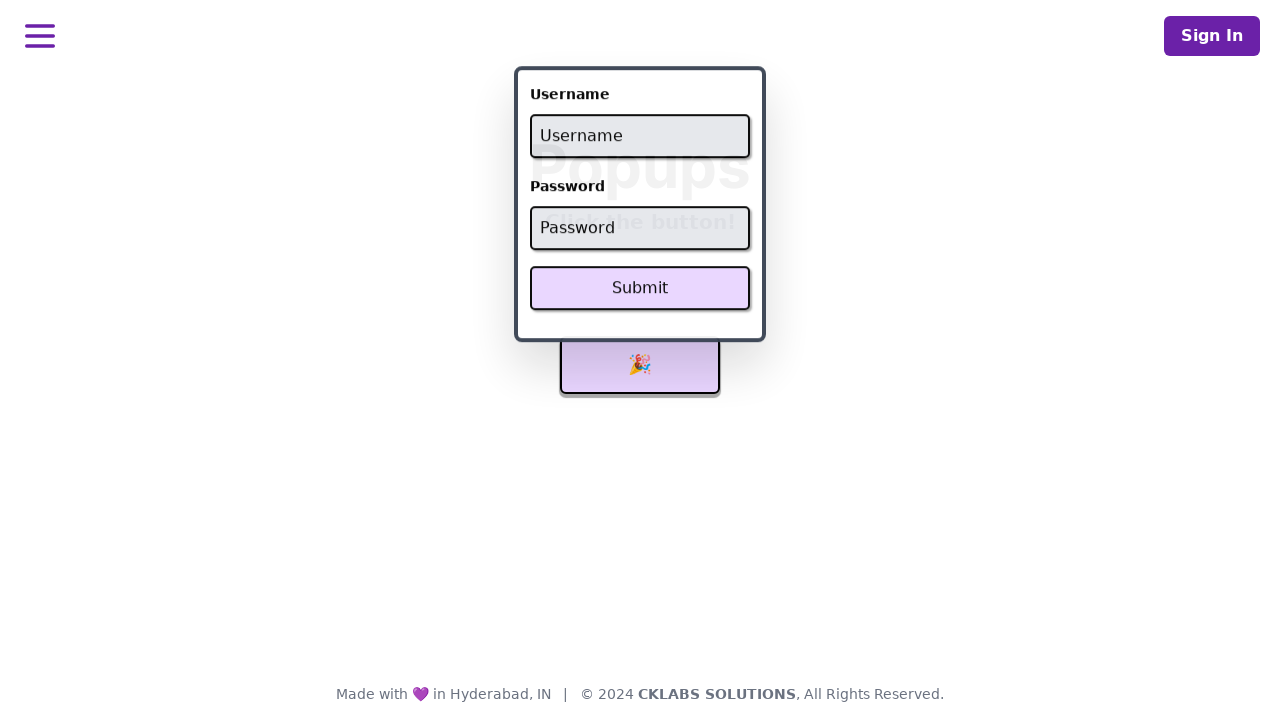

Filled username field with 'admin' on #username
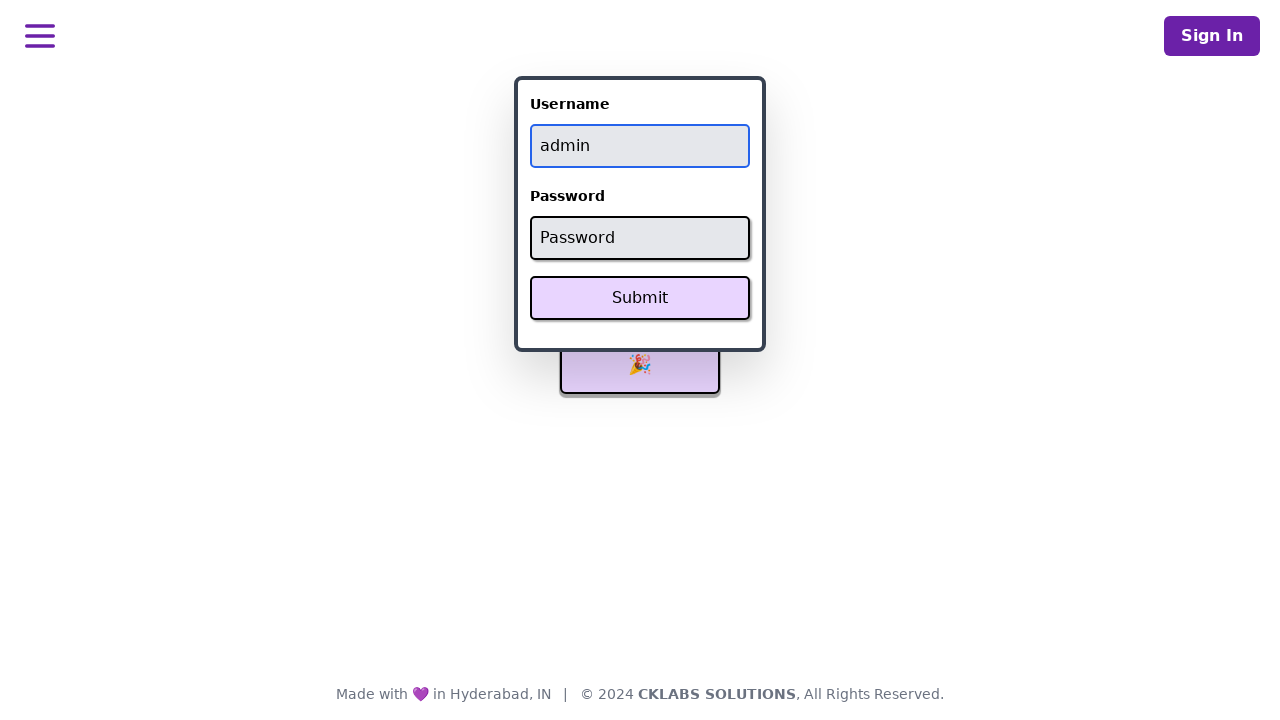

Filled password field with 'password' on #password
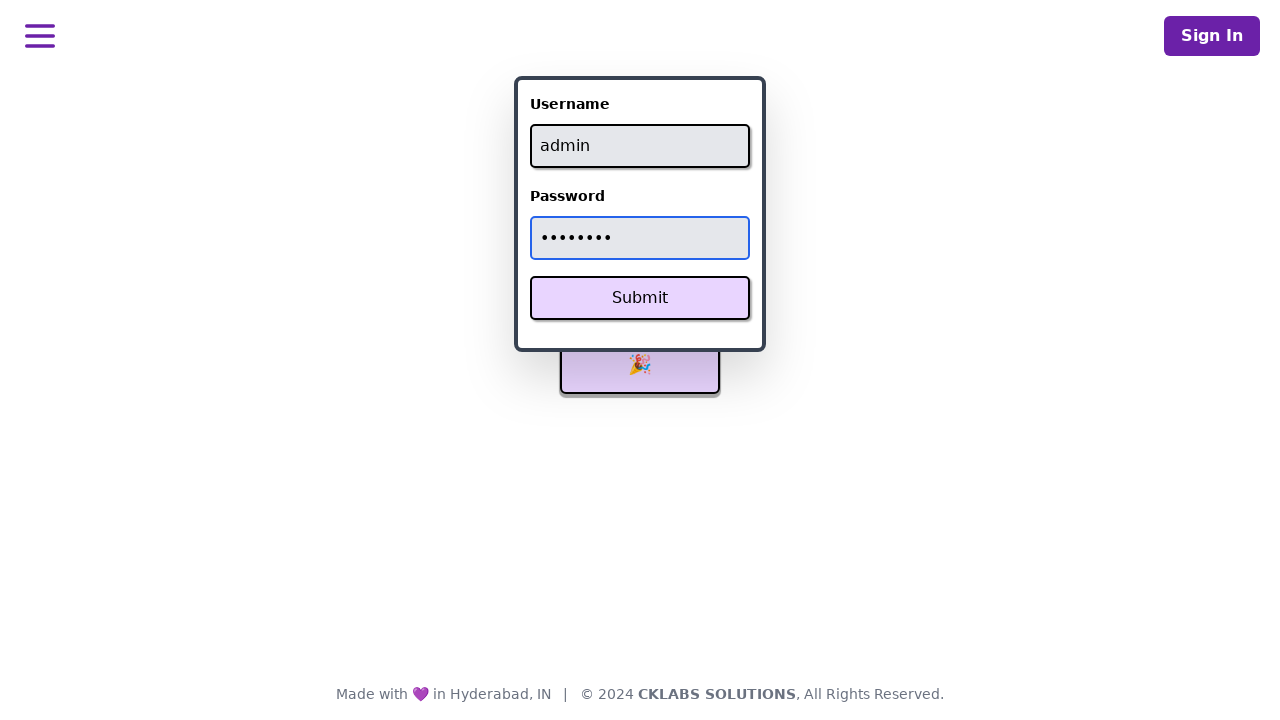

Clicked Submit button to submit form at (640, 298) on xpath=//button[text()='Submit']
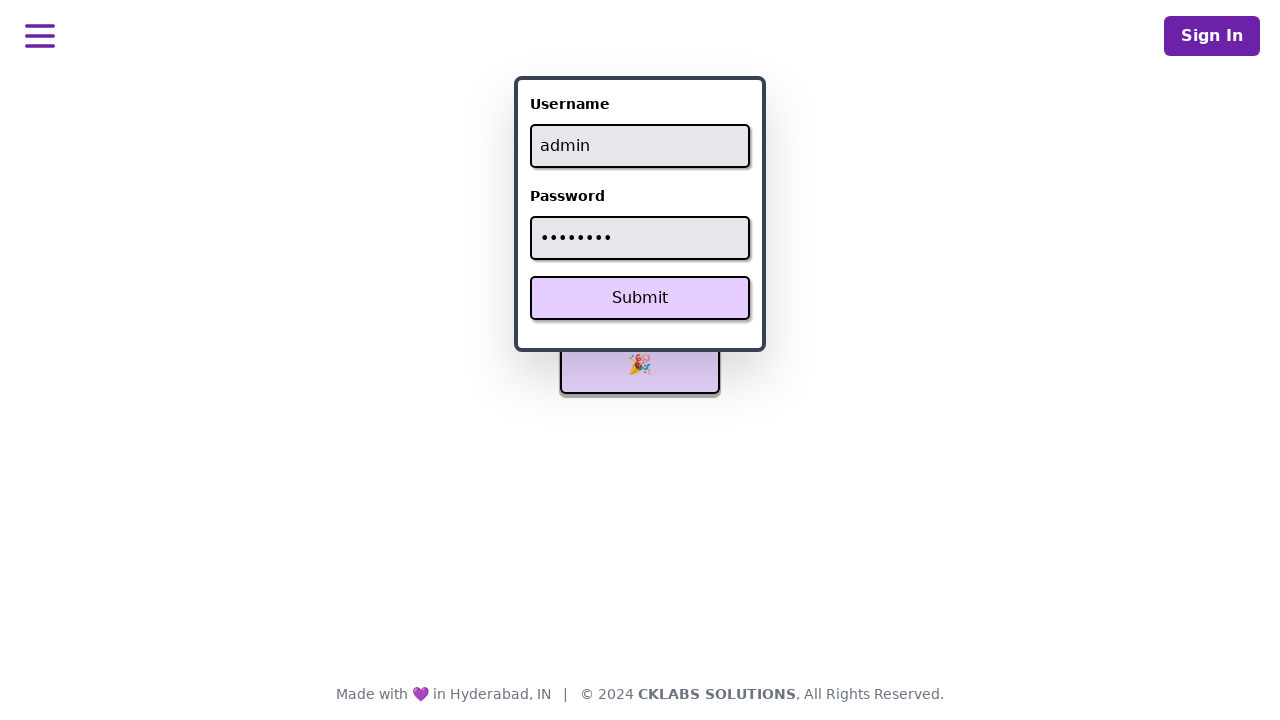

Success message appeared after form submission
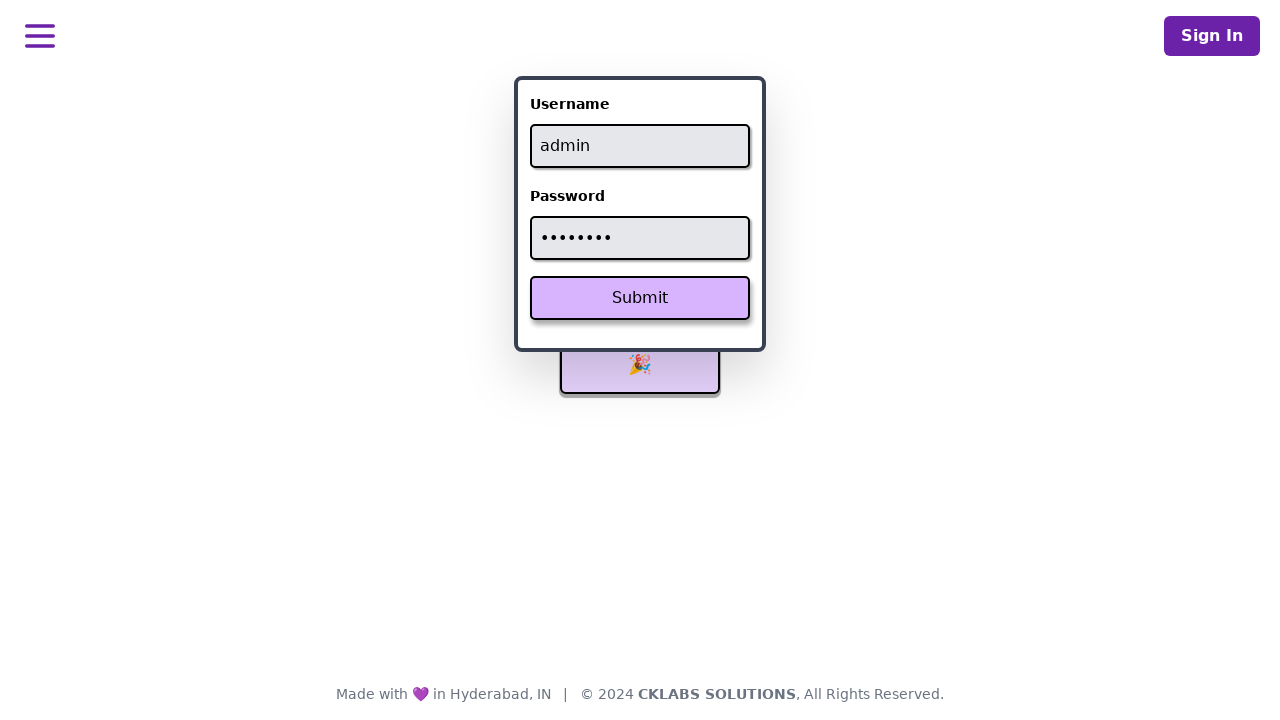

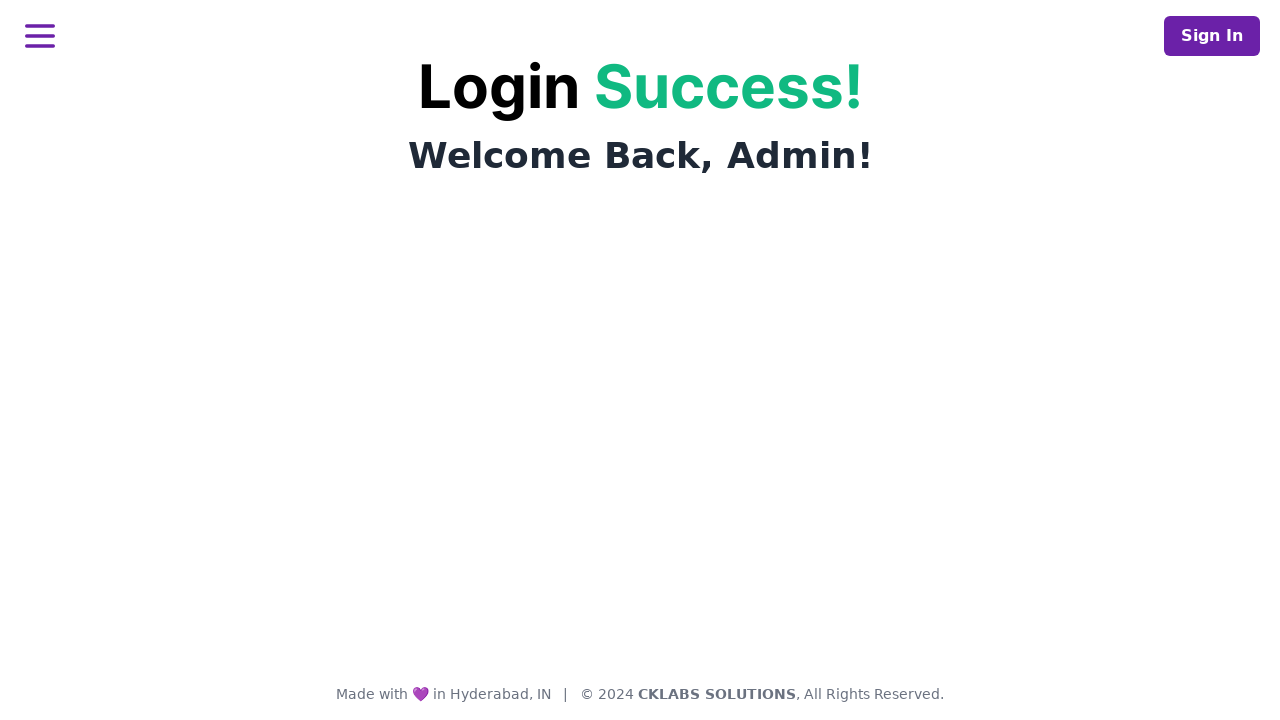